Creates a new paste on Pastebin by filling the text area, setting expiration to 10 minutes, adding a title, selecting Bash syntax highlighting, and submitting the form

Starting URL: http://pastebin.com

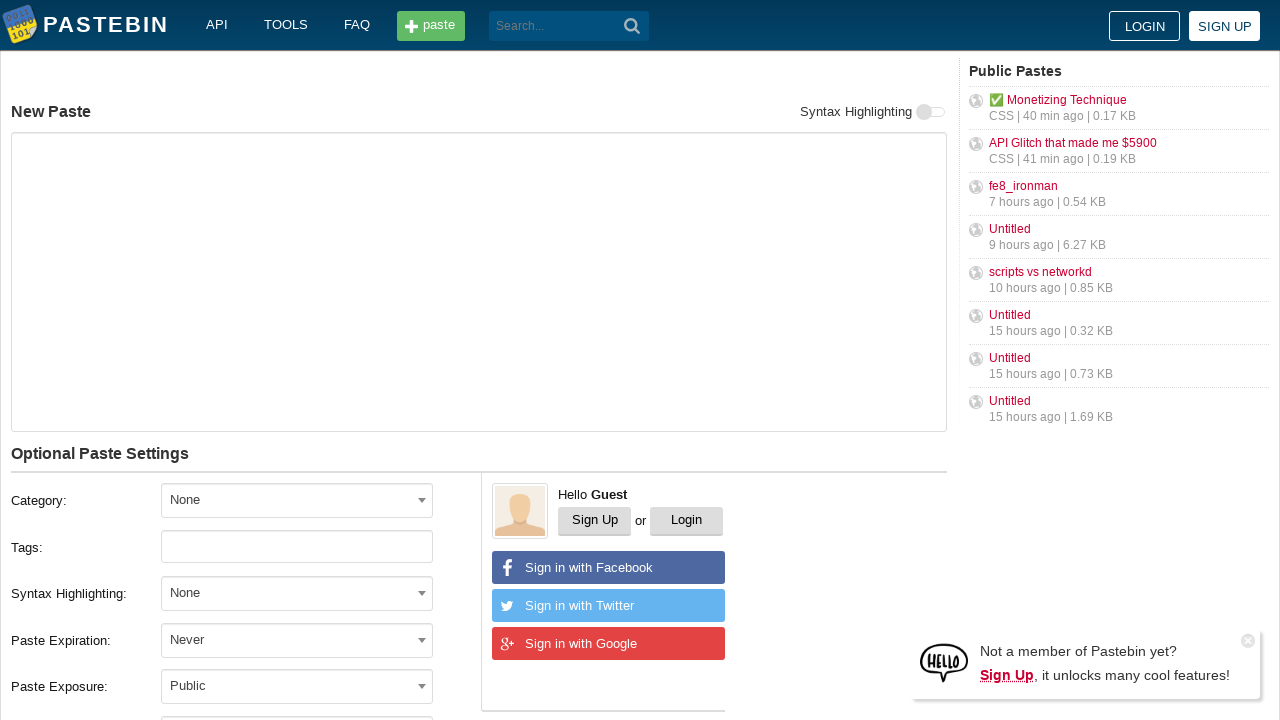

Filled text area with Bash script content on textarea#postform-text
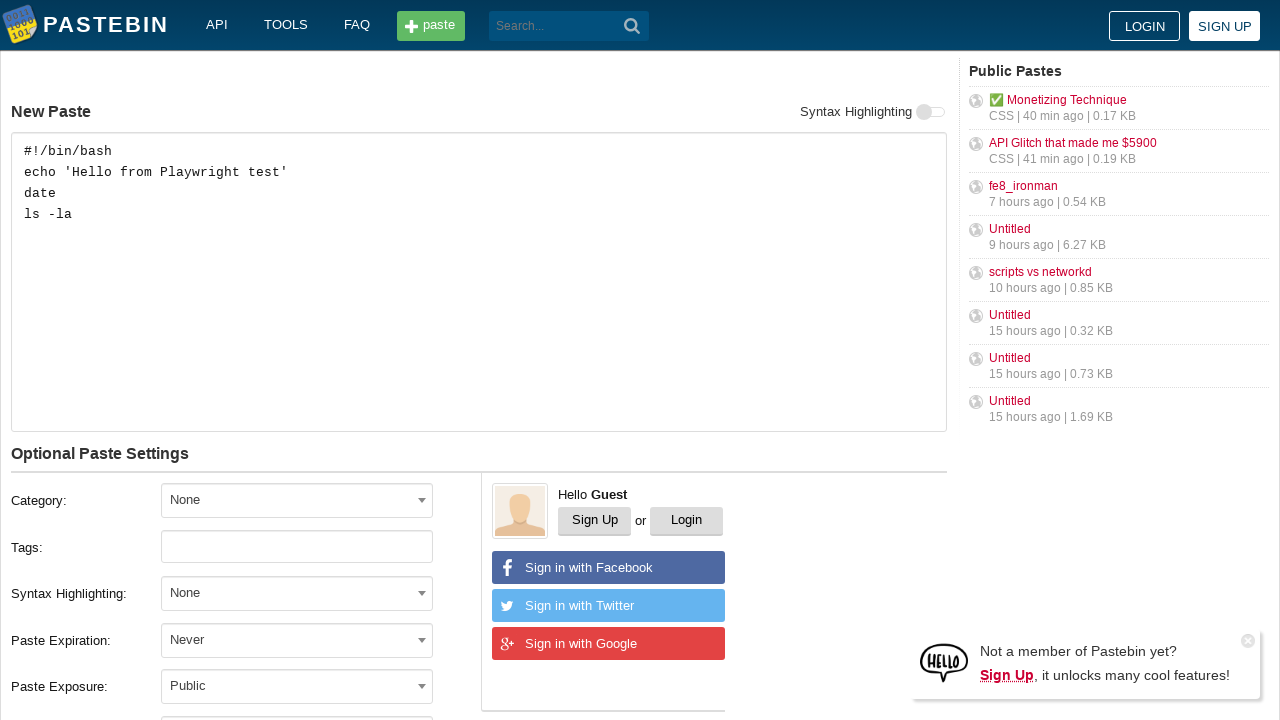

Clicked on expiration dropdown at (297, 640) on span#select2-postform-expiration-container
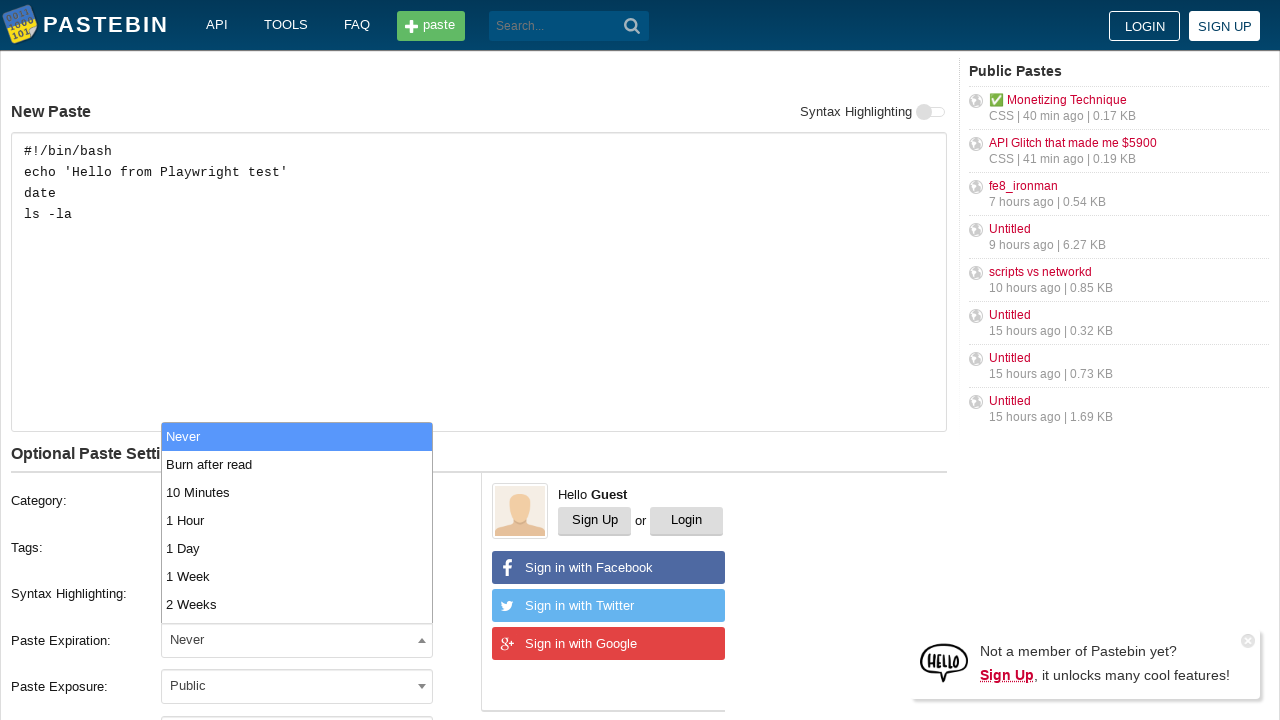

Pressed ArrowDown in expiration dropdown
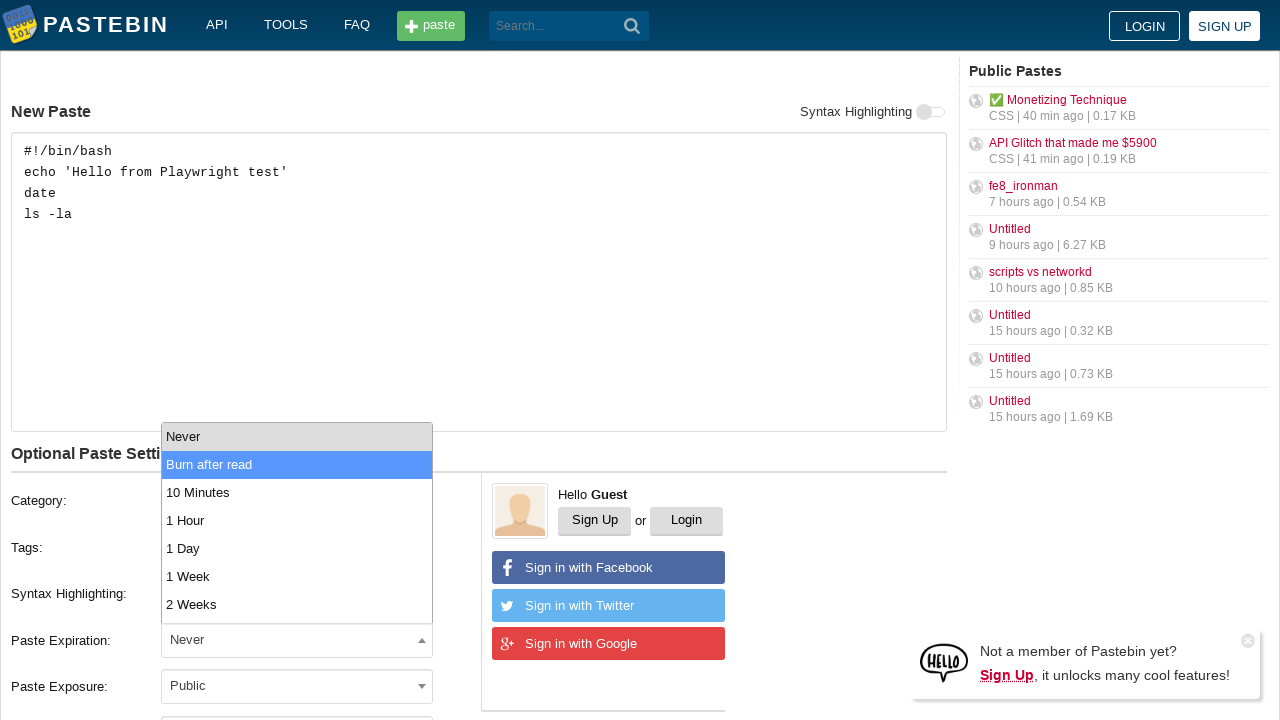

Pressed ArrowDown again to navigate to 10 minutes option
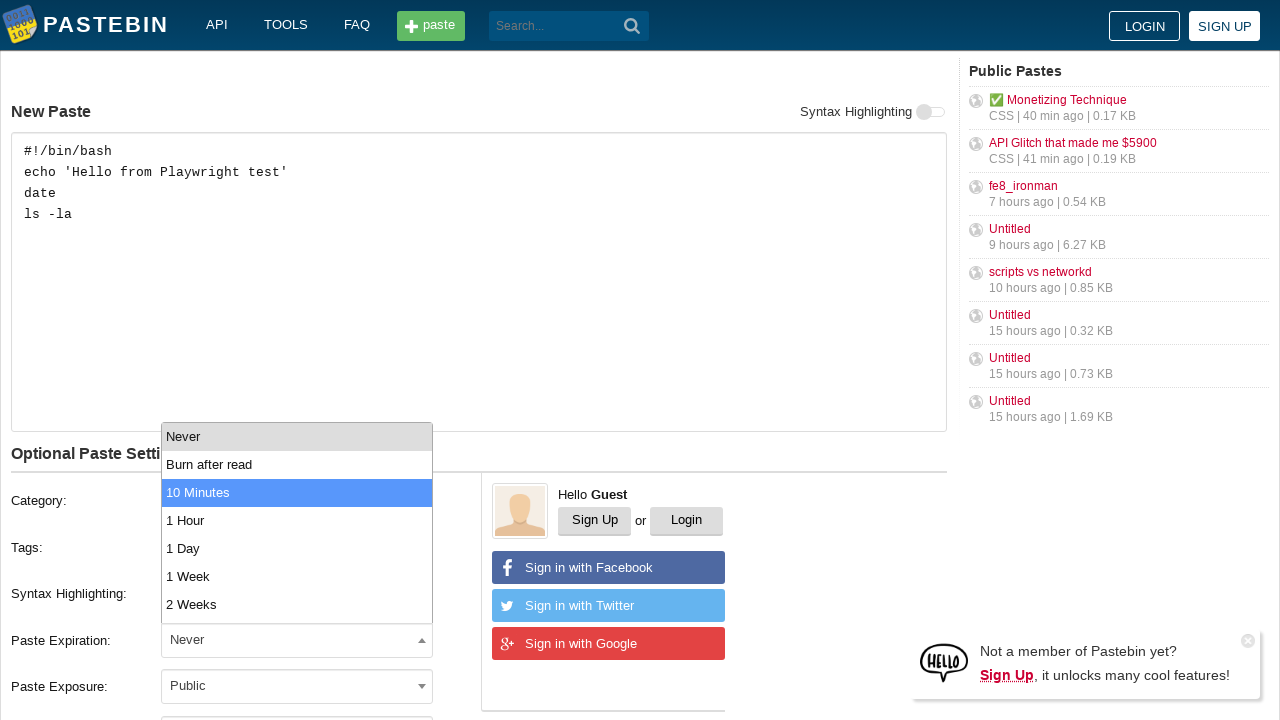

Selected 10 minutes expiration
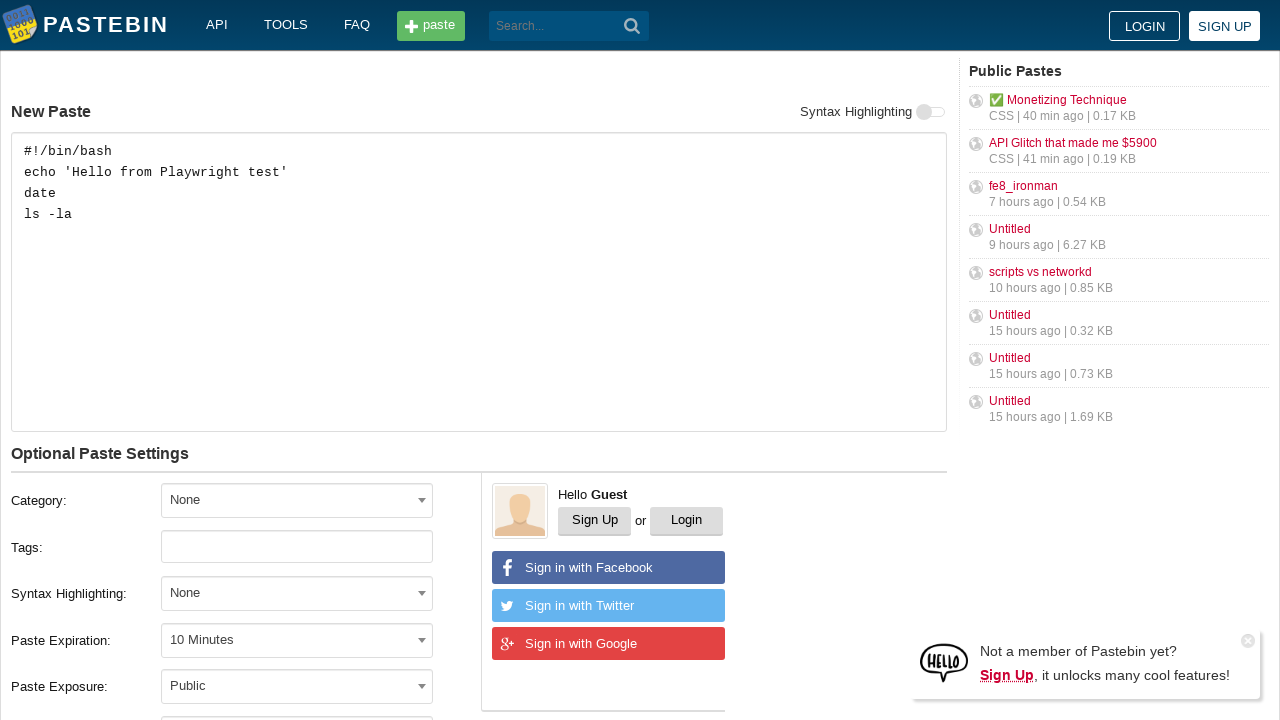

Filled paste title field on input#postform-name
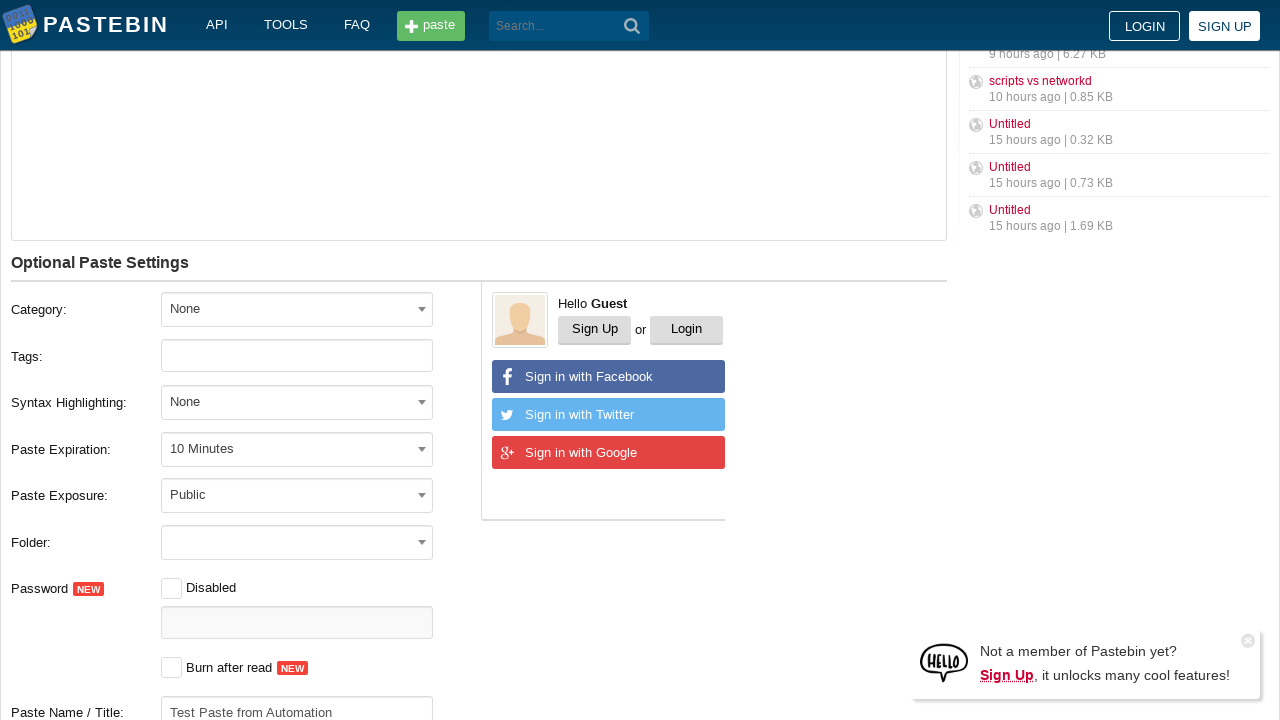

Clicked on syntax highlighting dropdown at (297, 402) on span#select2-postform-format-container
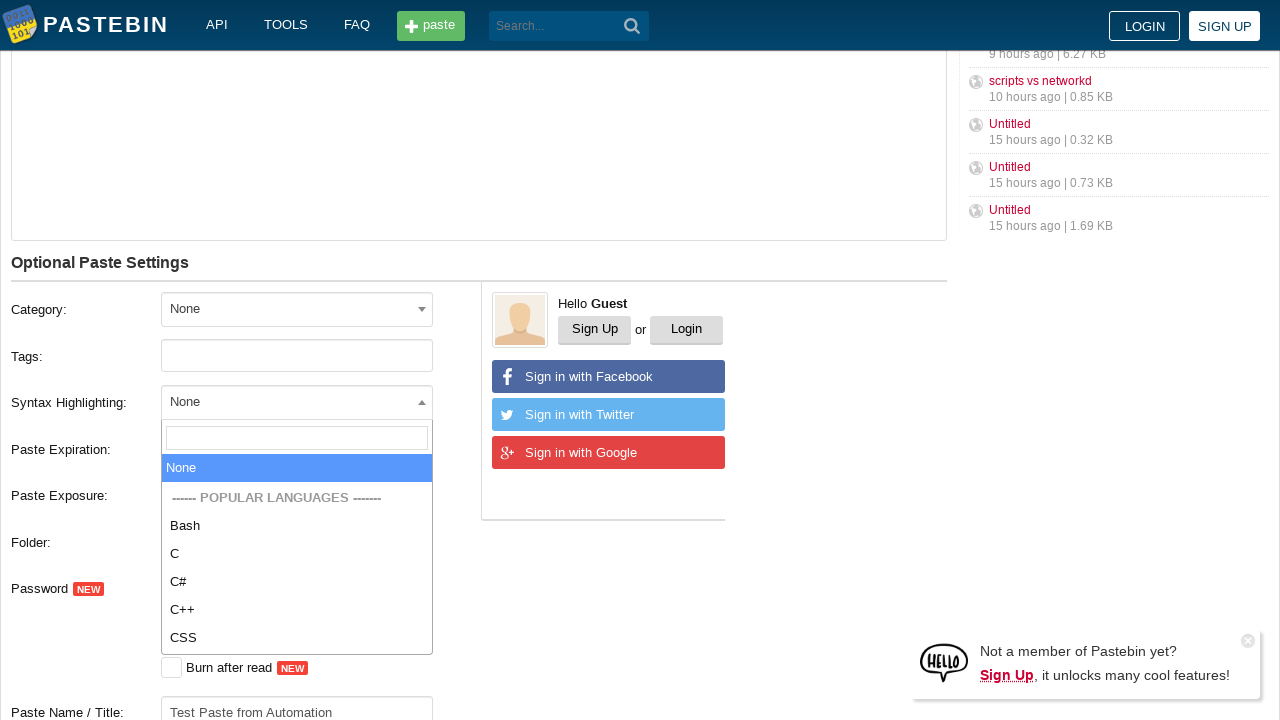

Typed 'Bash' in syntax highlighting search field on input.select2-search__field[aria-controls='select2-postform-format-results']
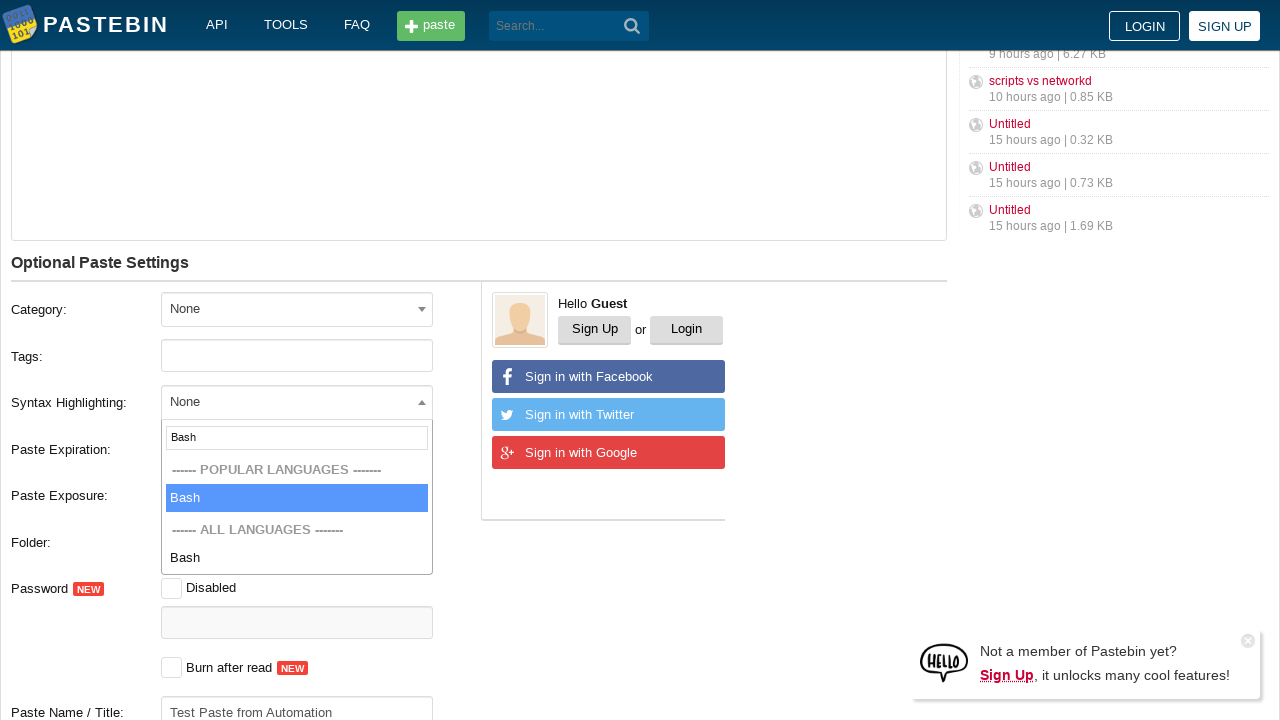

Selected Bash syntax highlighting
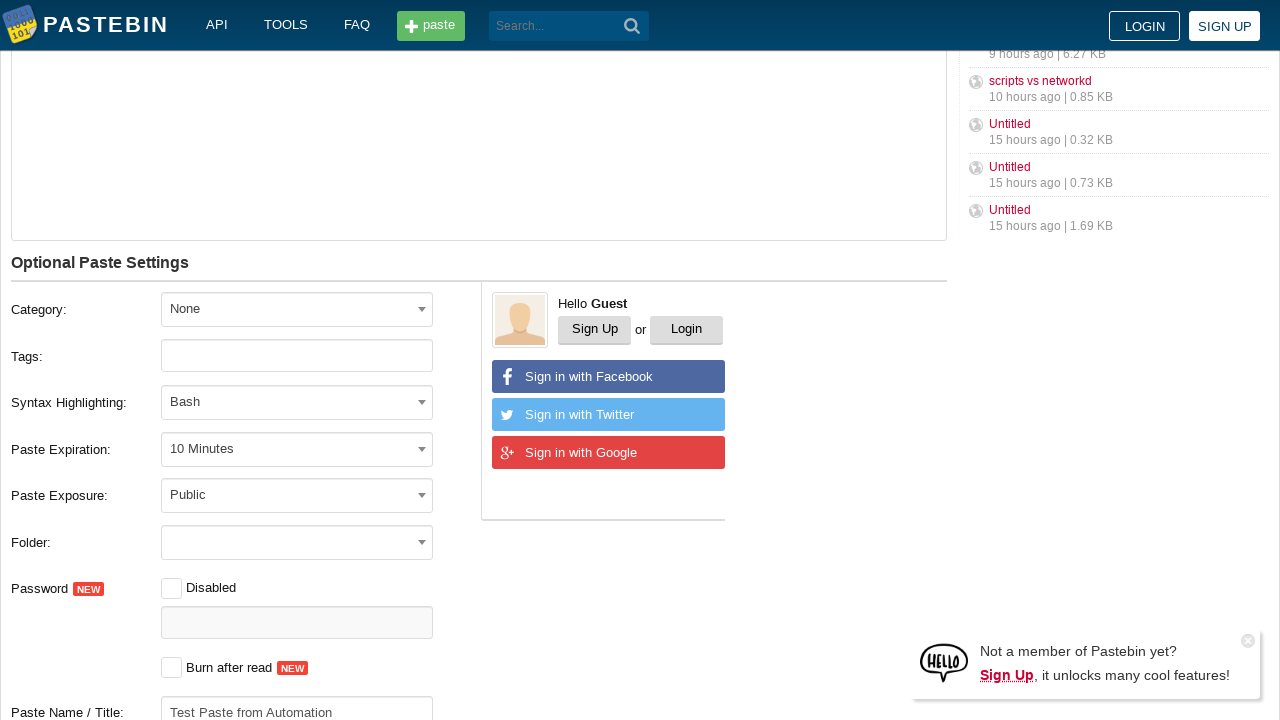

Clicked Create New Paste button at (240, 400) on button.btn.-big
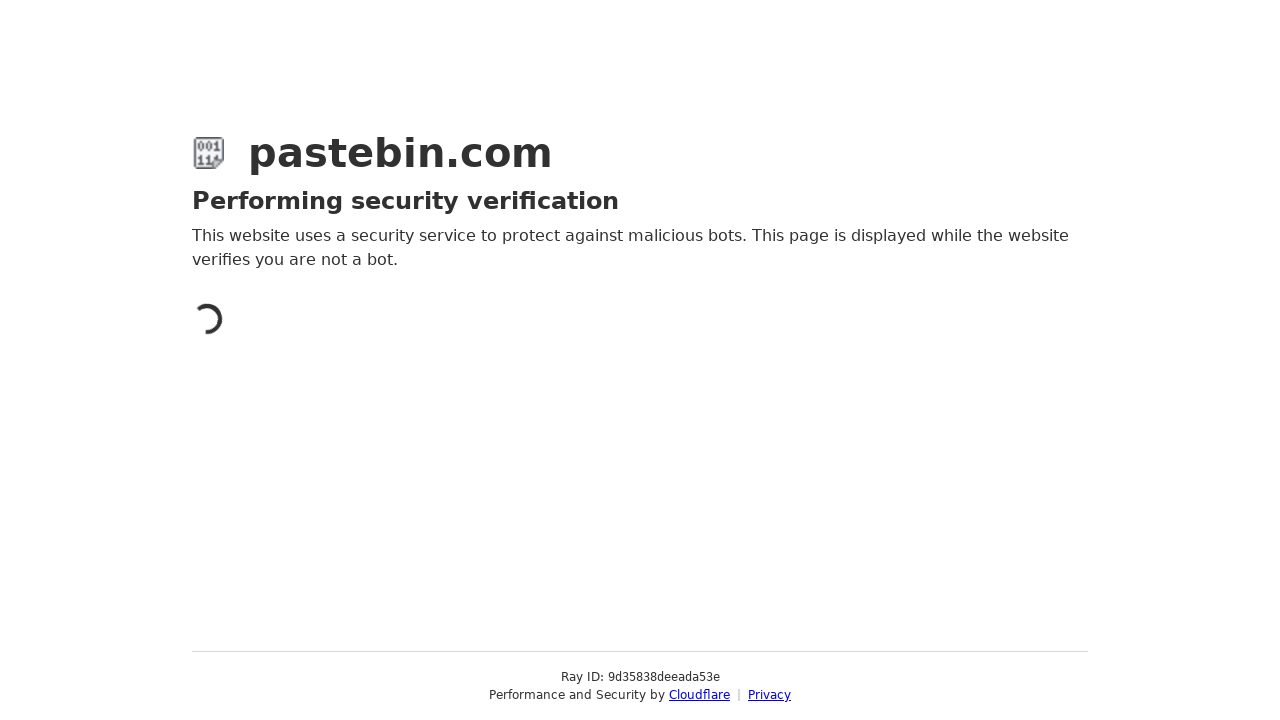

New paste page loaded successfully
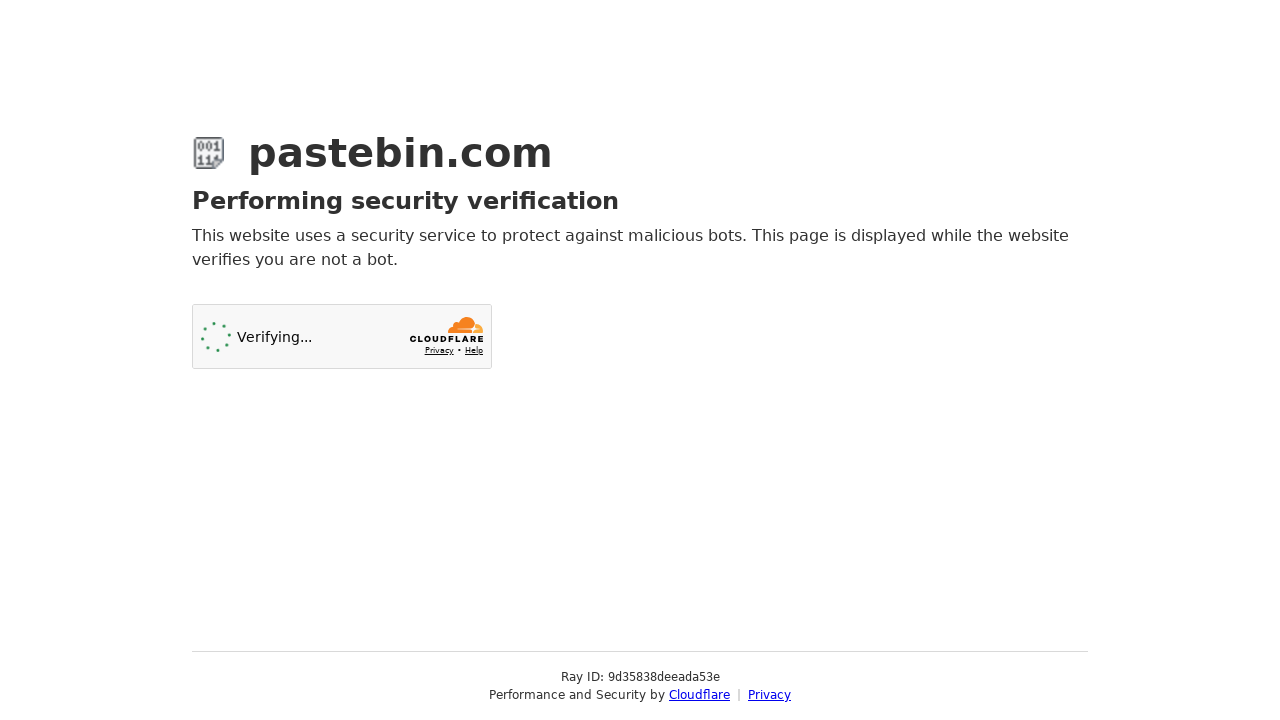

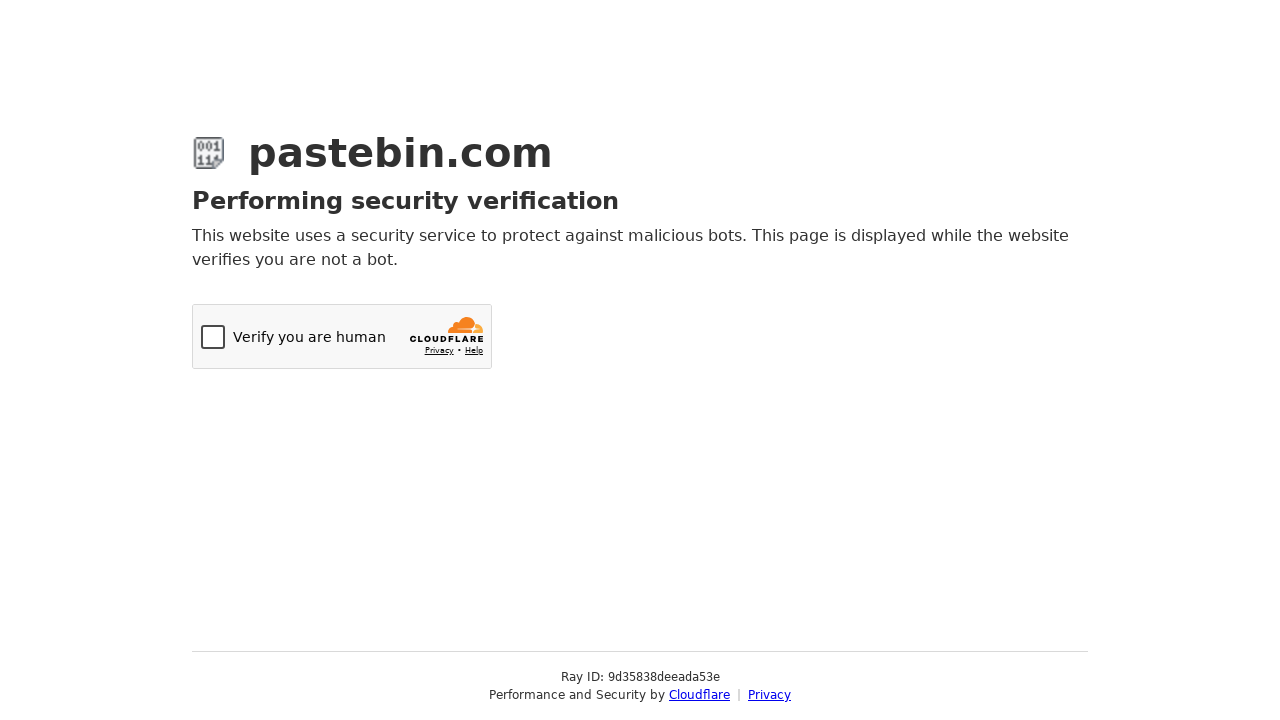